Tests dropdown selection functionality by selecting an option from a select menu and verifying the selection

Starting URL: https://demoqa.com/select-menu

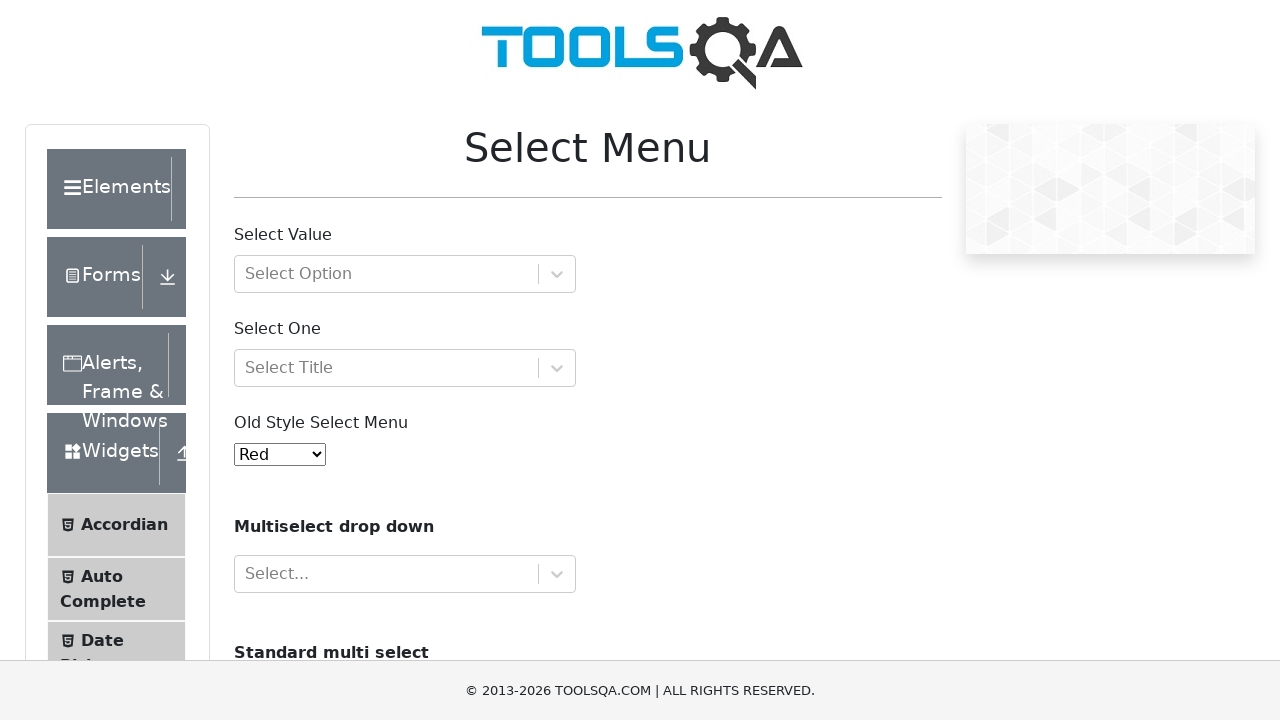

Located the select menu element with id 'oldSelectMenu'
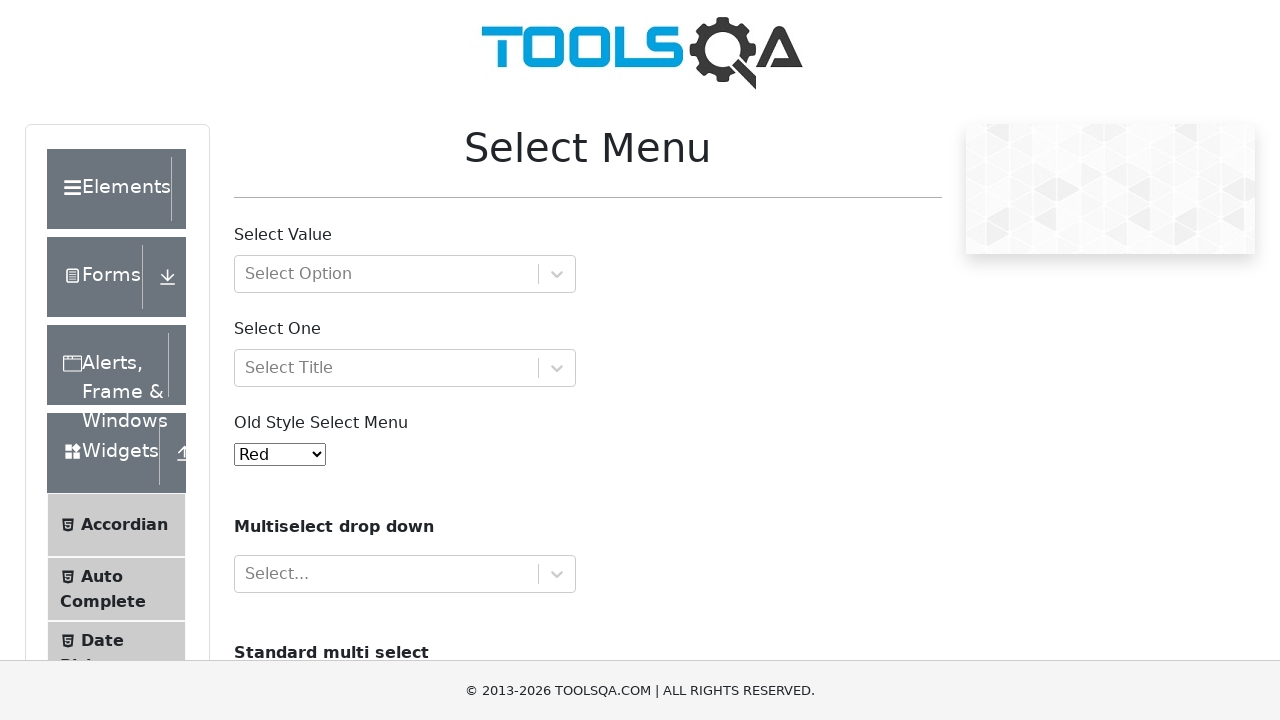

Selected 'Green' option from the dropdown menu on #oldSelectMenu
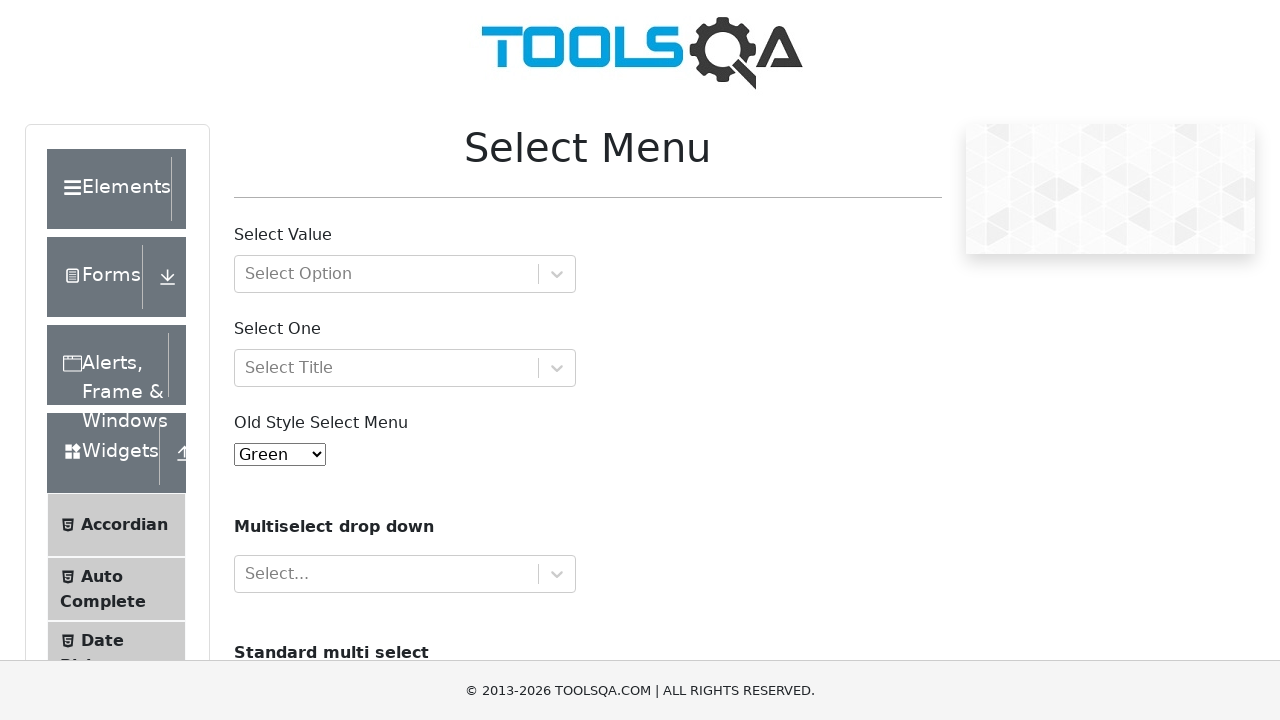

Verified that 'Green' option is selected (value = '2')
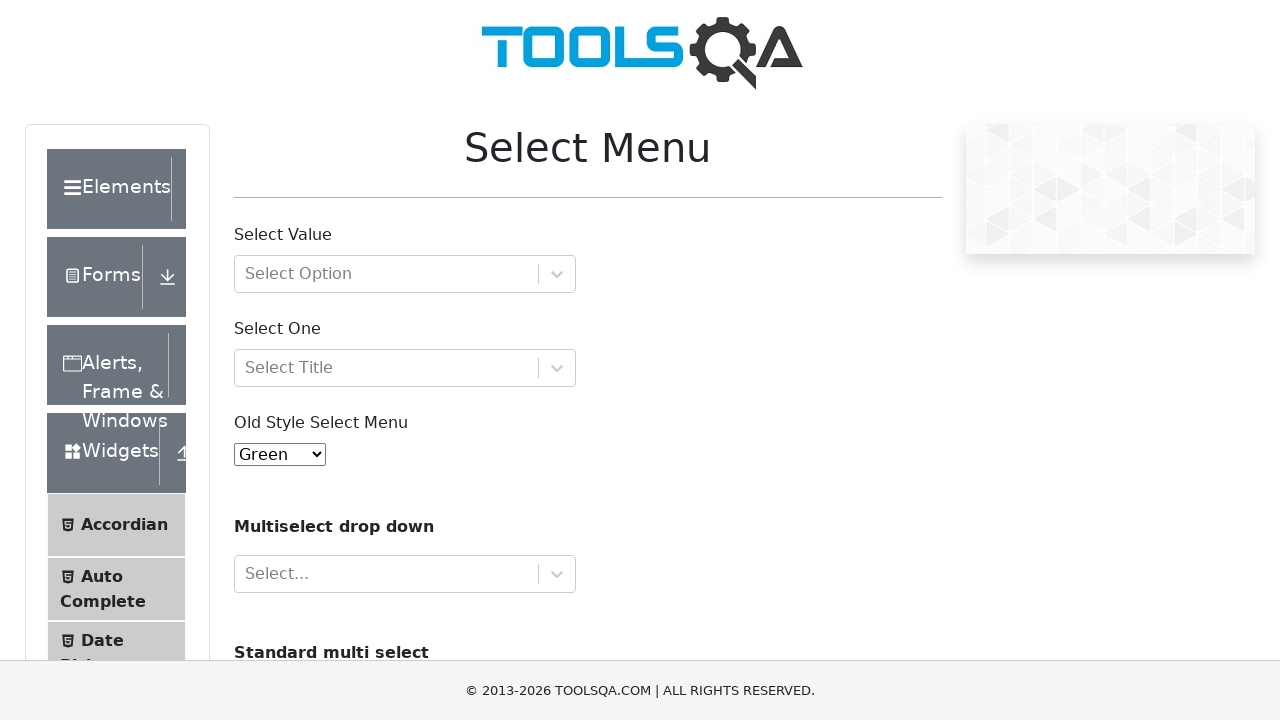

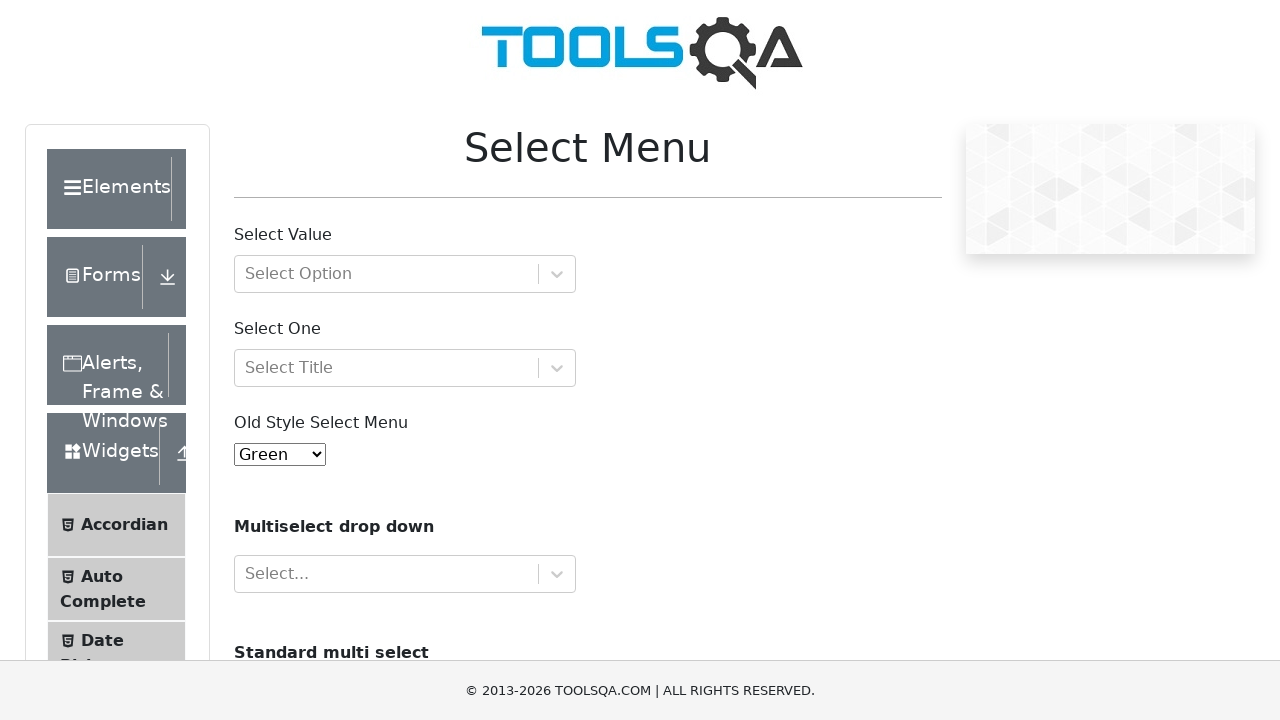